Tests adding a todo item with custom timeout waiting and verifies the item appears in the list correctly

Starting URL: https://demo.playwright.dev/todomvc/

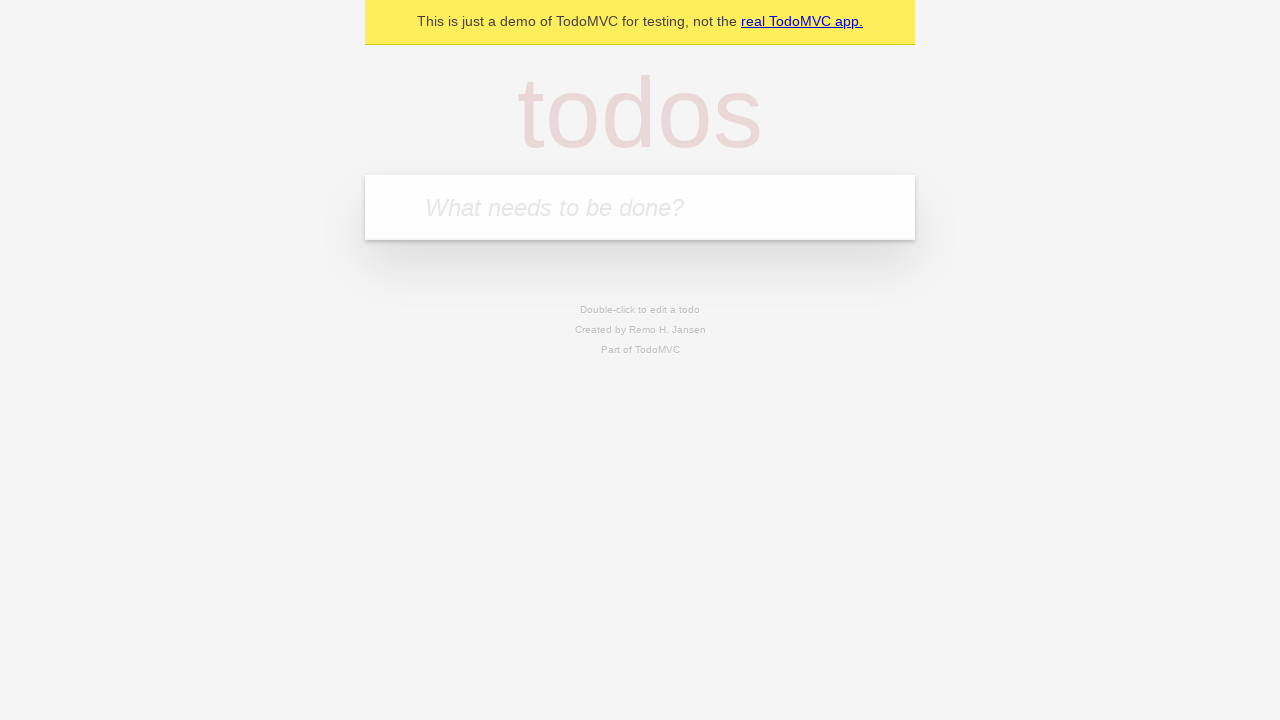

Filled todo input with 'Custom assertion test' on .new-todo
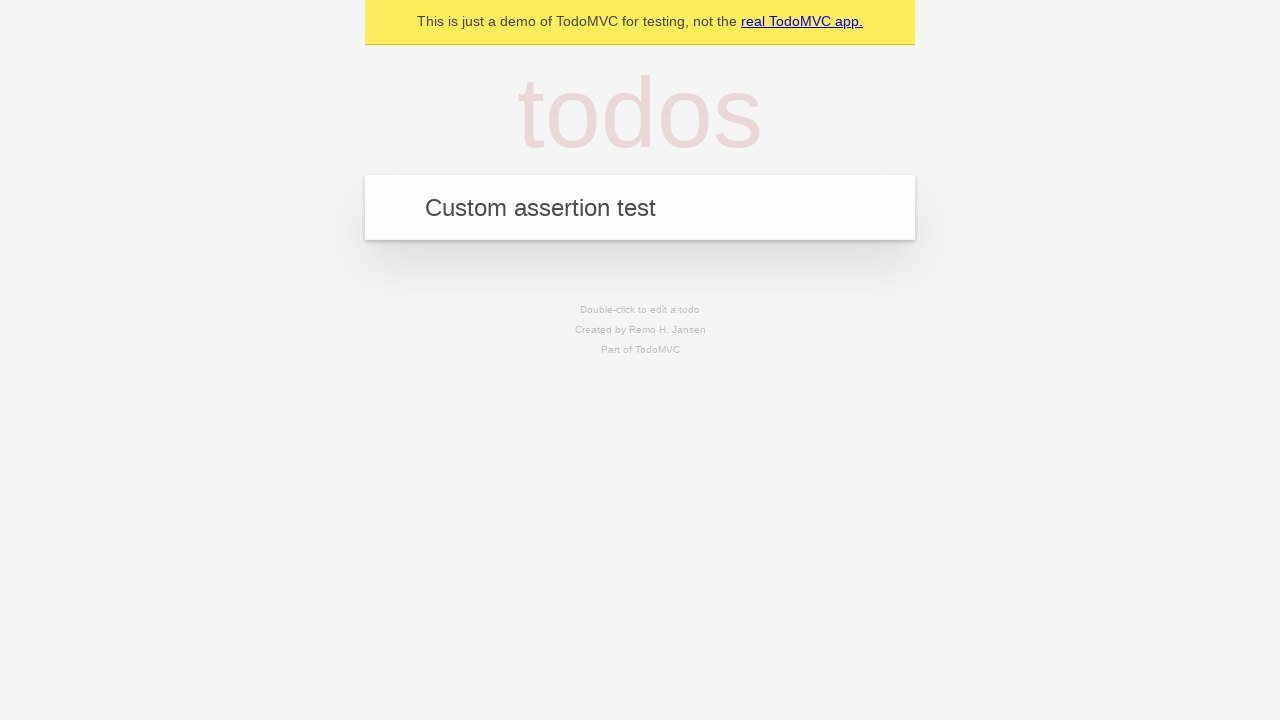

Pressed Enter to add the todo item on .new-todo
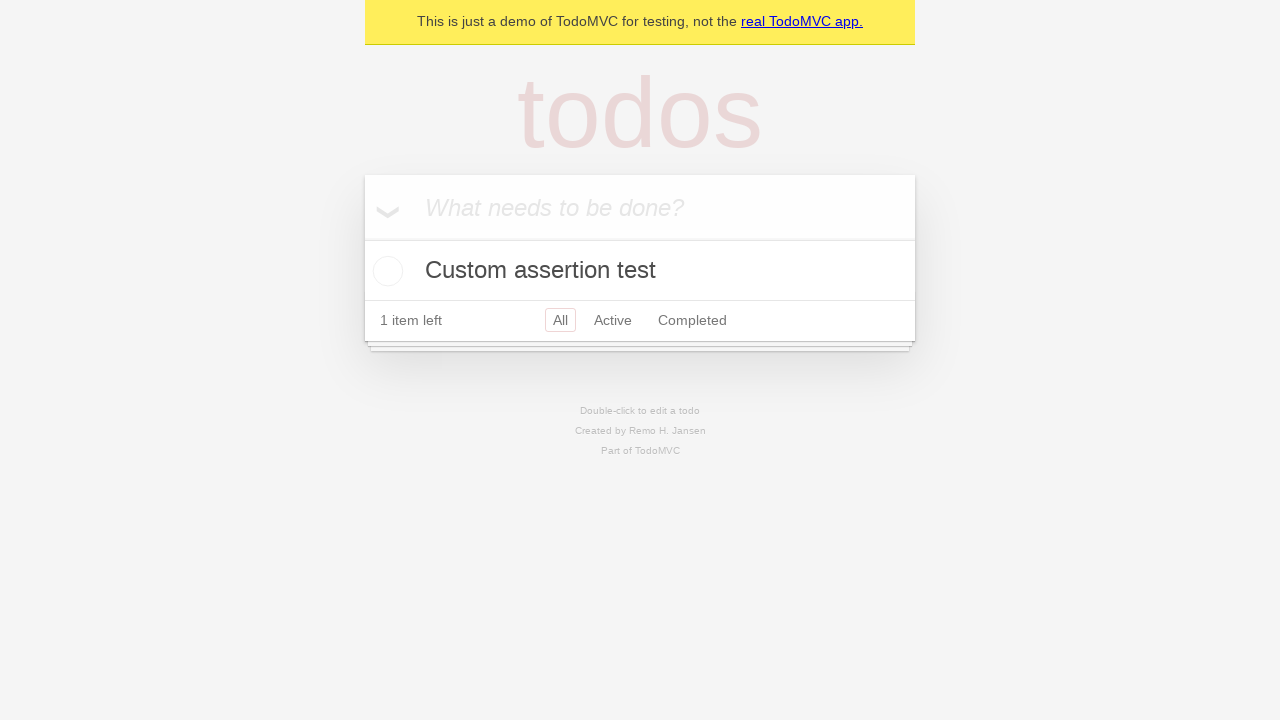

Todo item appeared in the list (waited up to 10 seconds)
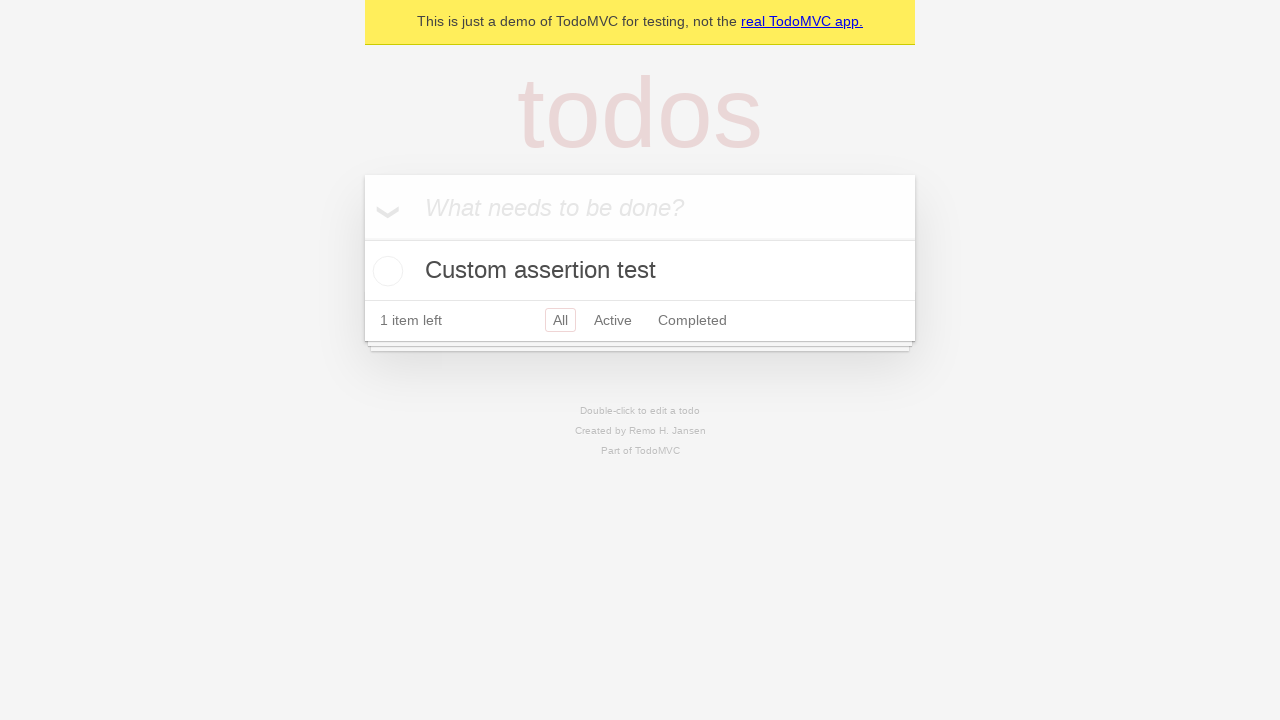

Verified that exactly 1 todo item is present in the list
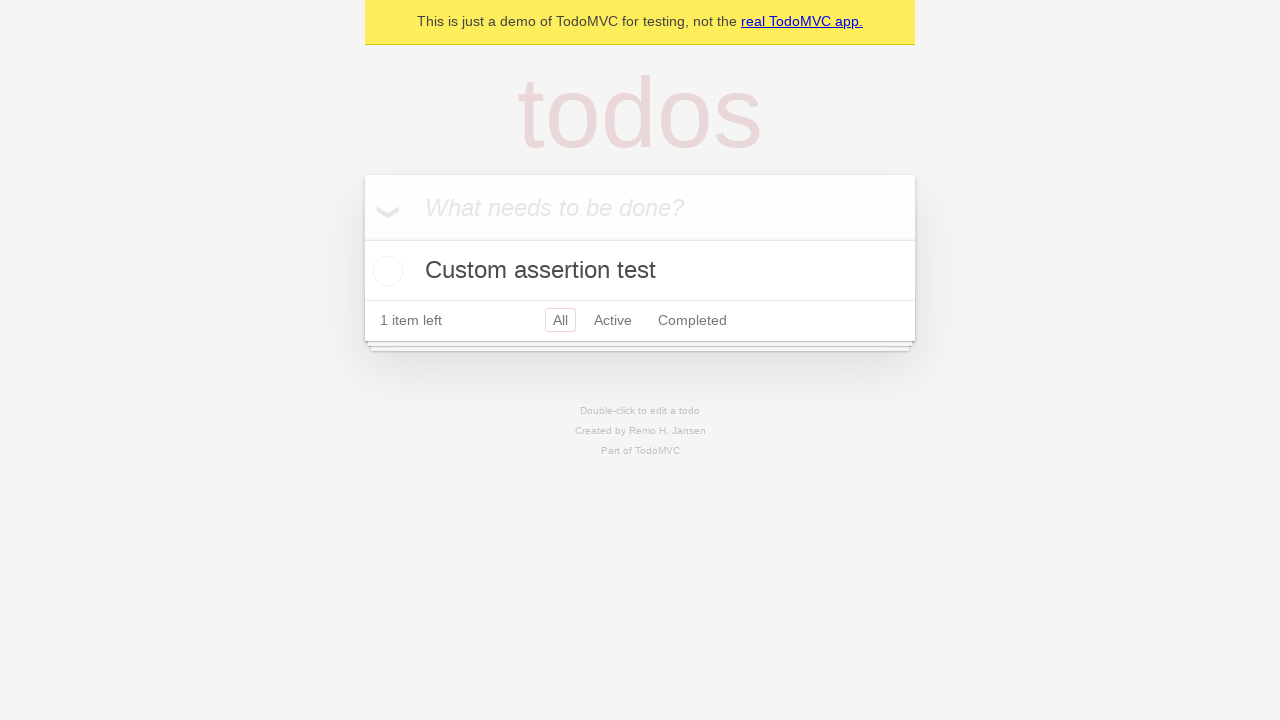

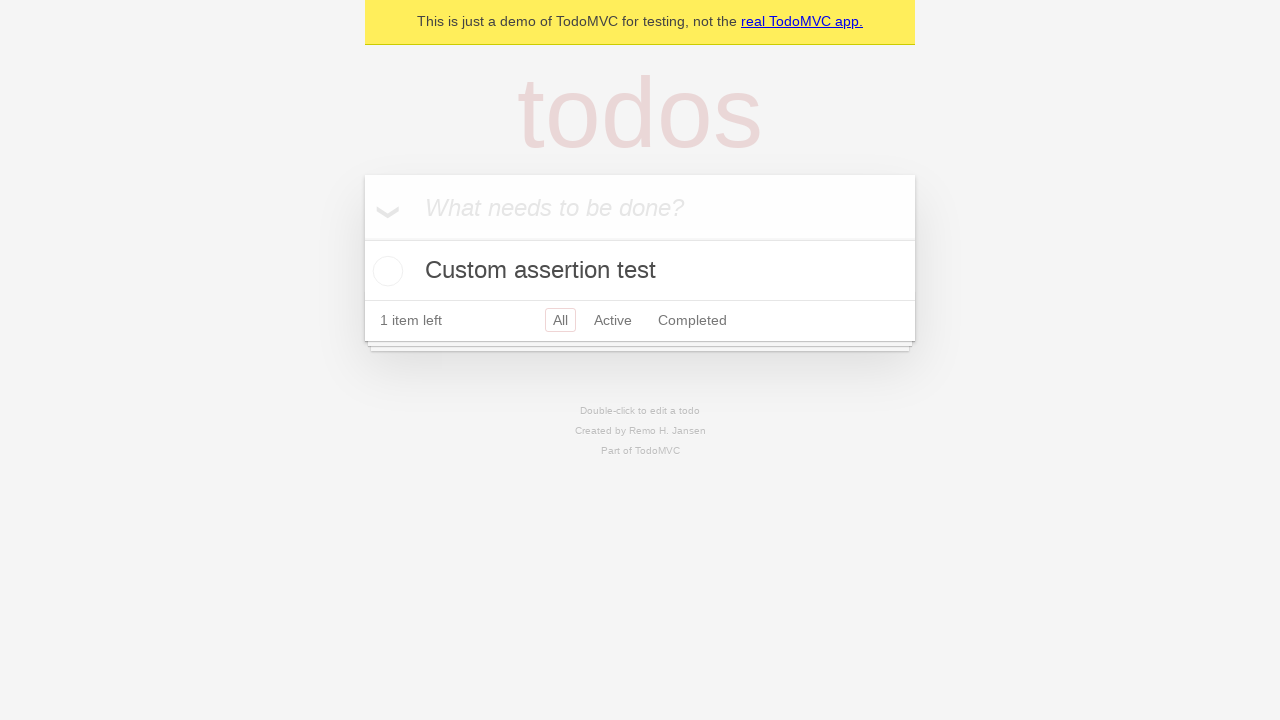